Navigates to a technology company website and maximizes the browser window. The original script takes a screenshot, but we focus on the browser automation actions.

Starting URL: http://www.greenstechnologys.com/

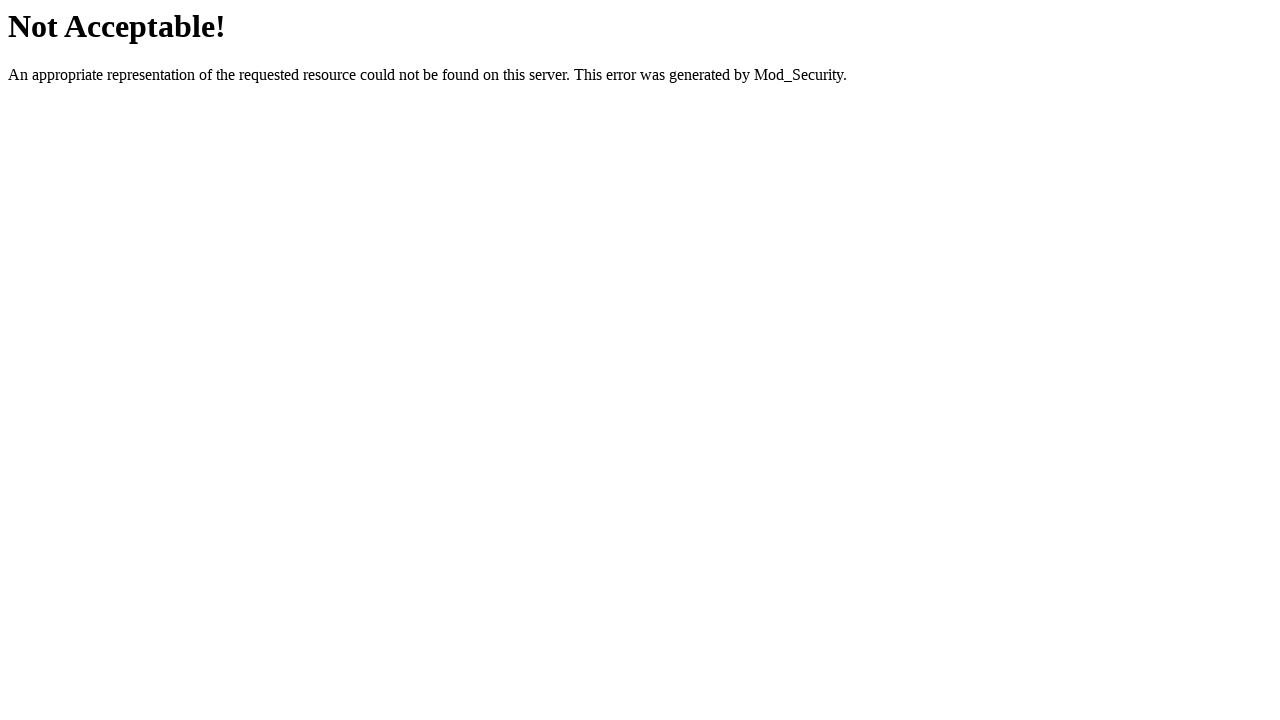

Navigated to Greens Technologies website
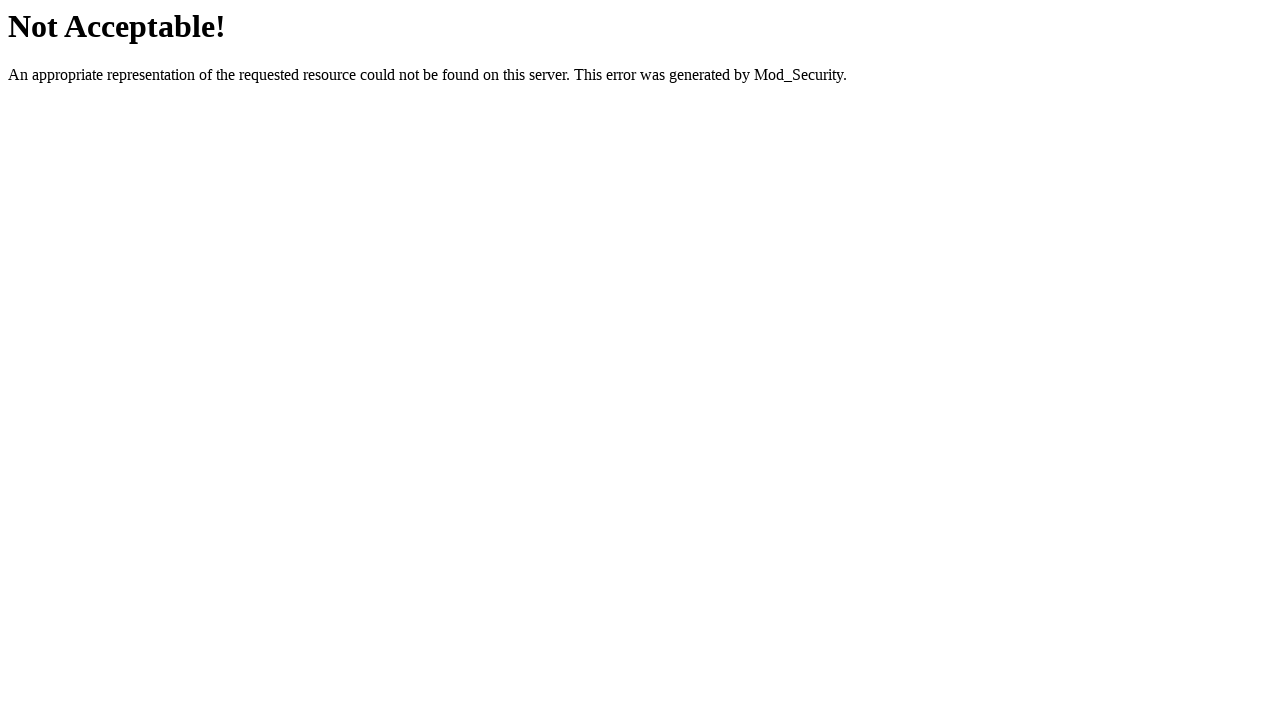

Maximized browser window to 1920x1080
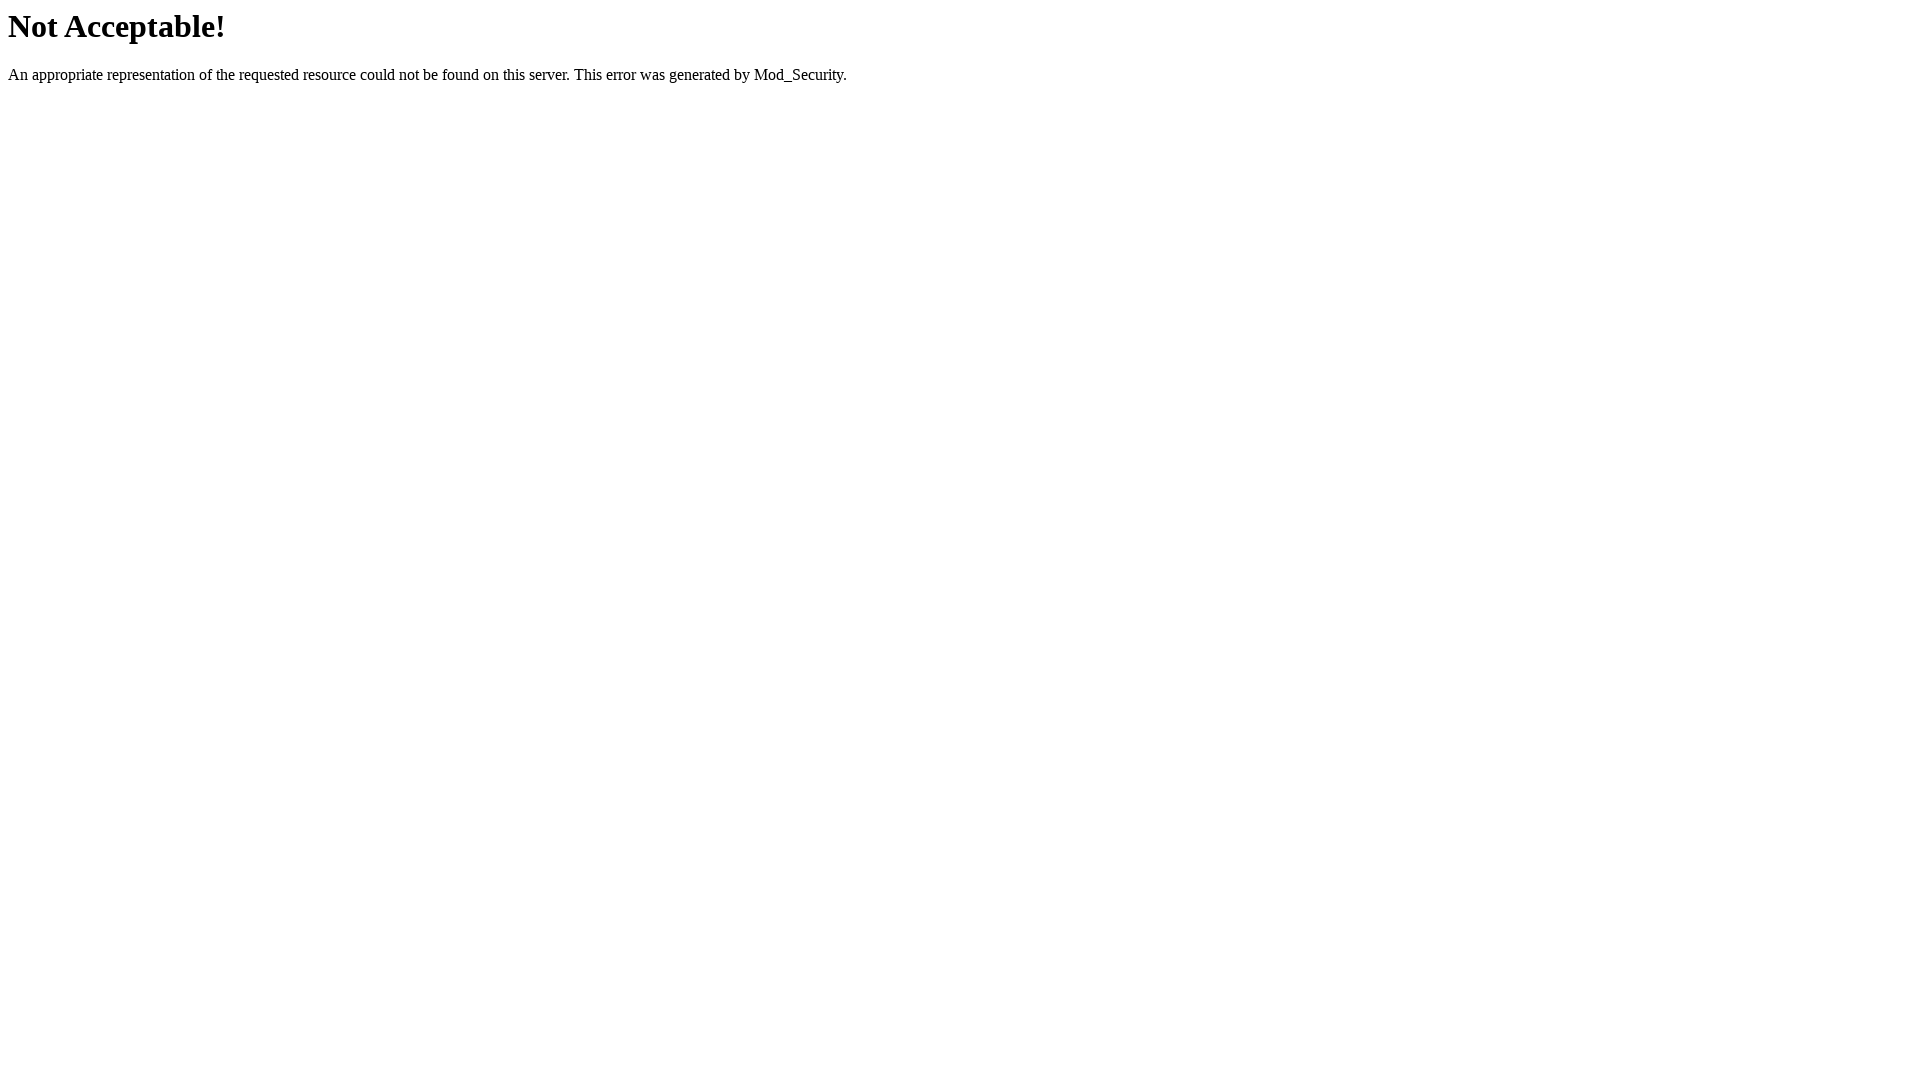

Page fully loaded and network idle
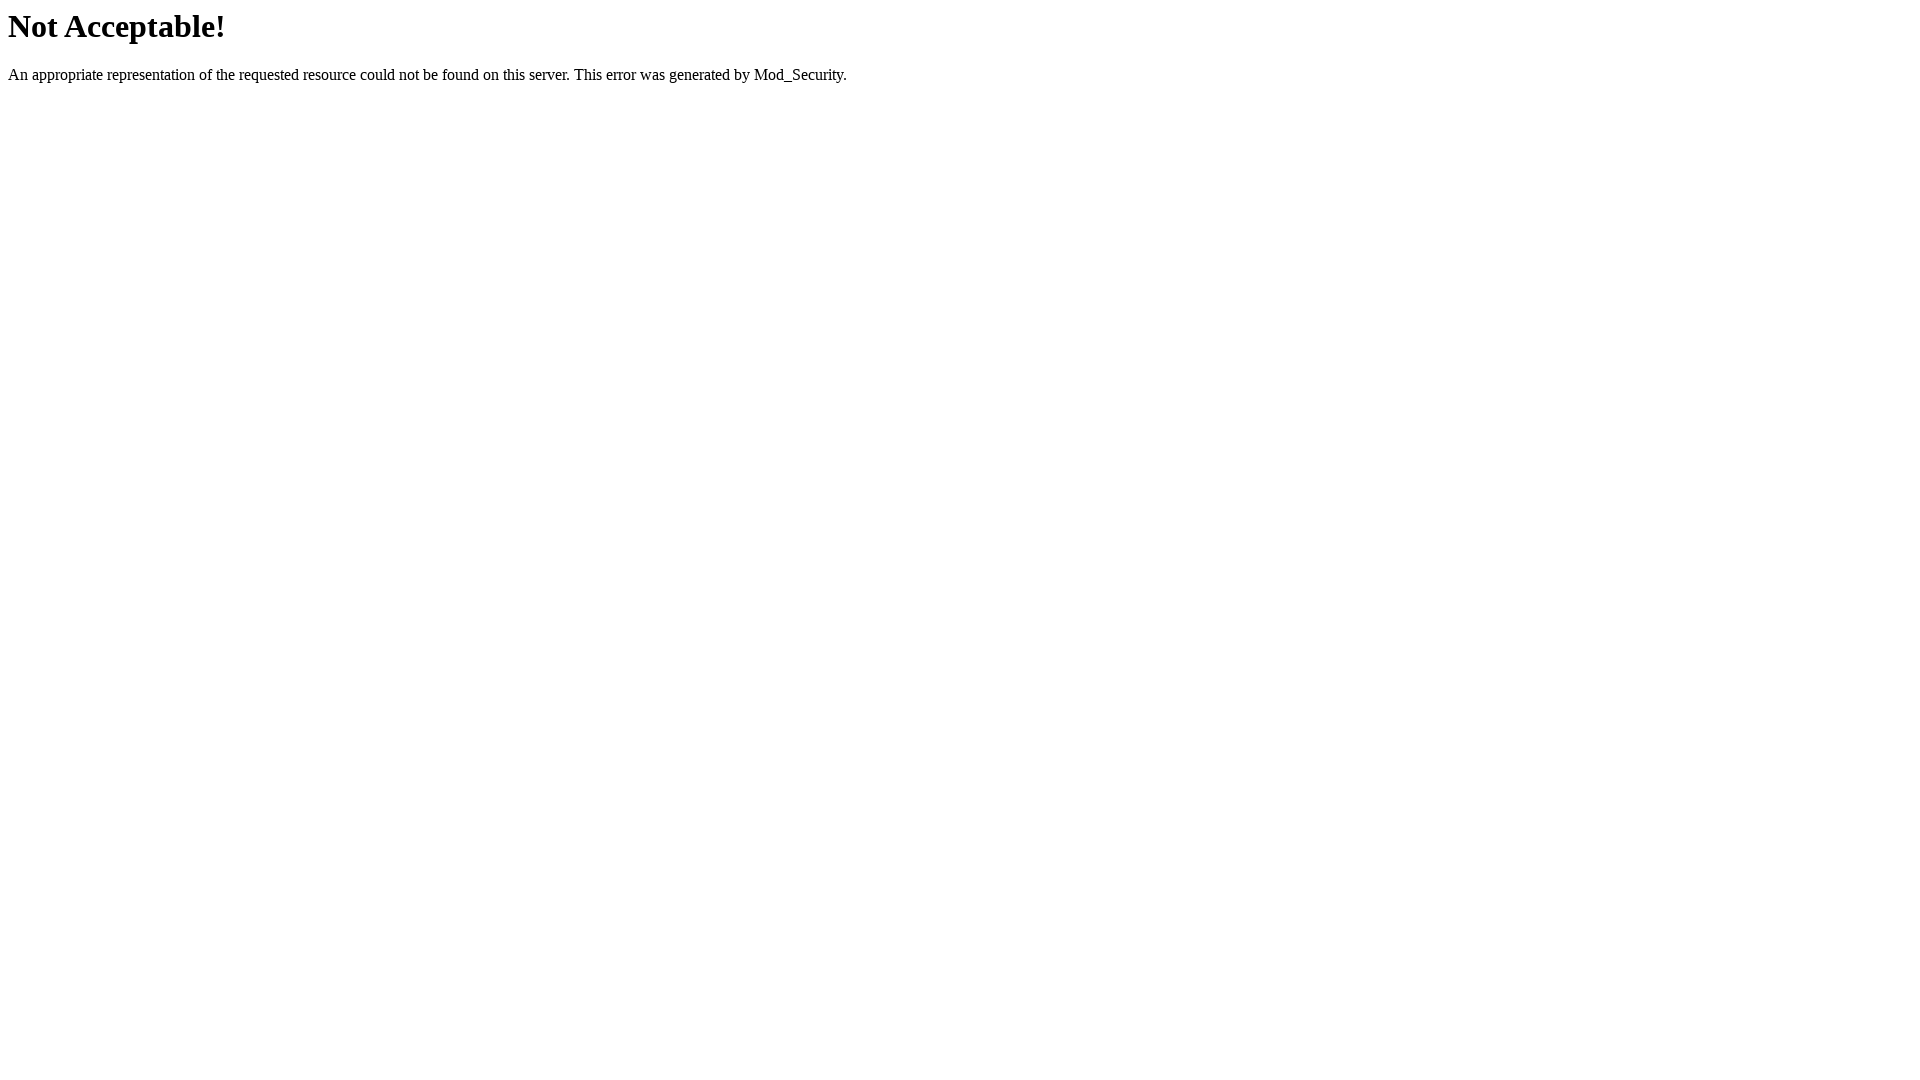

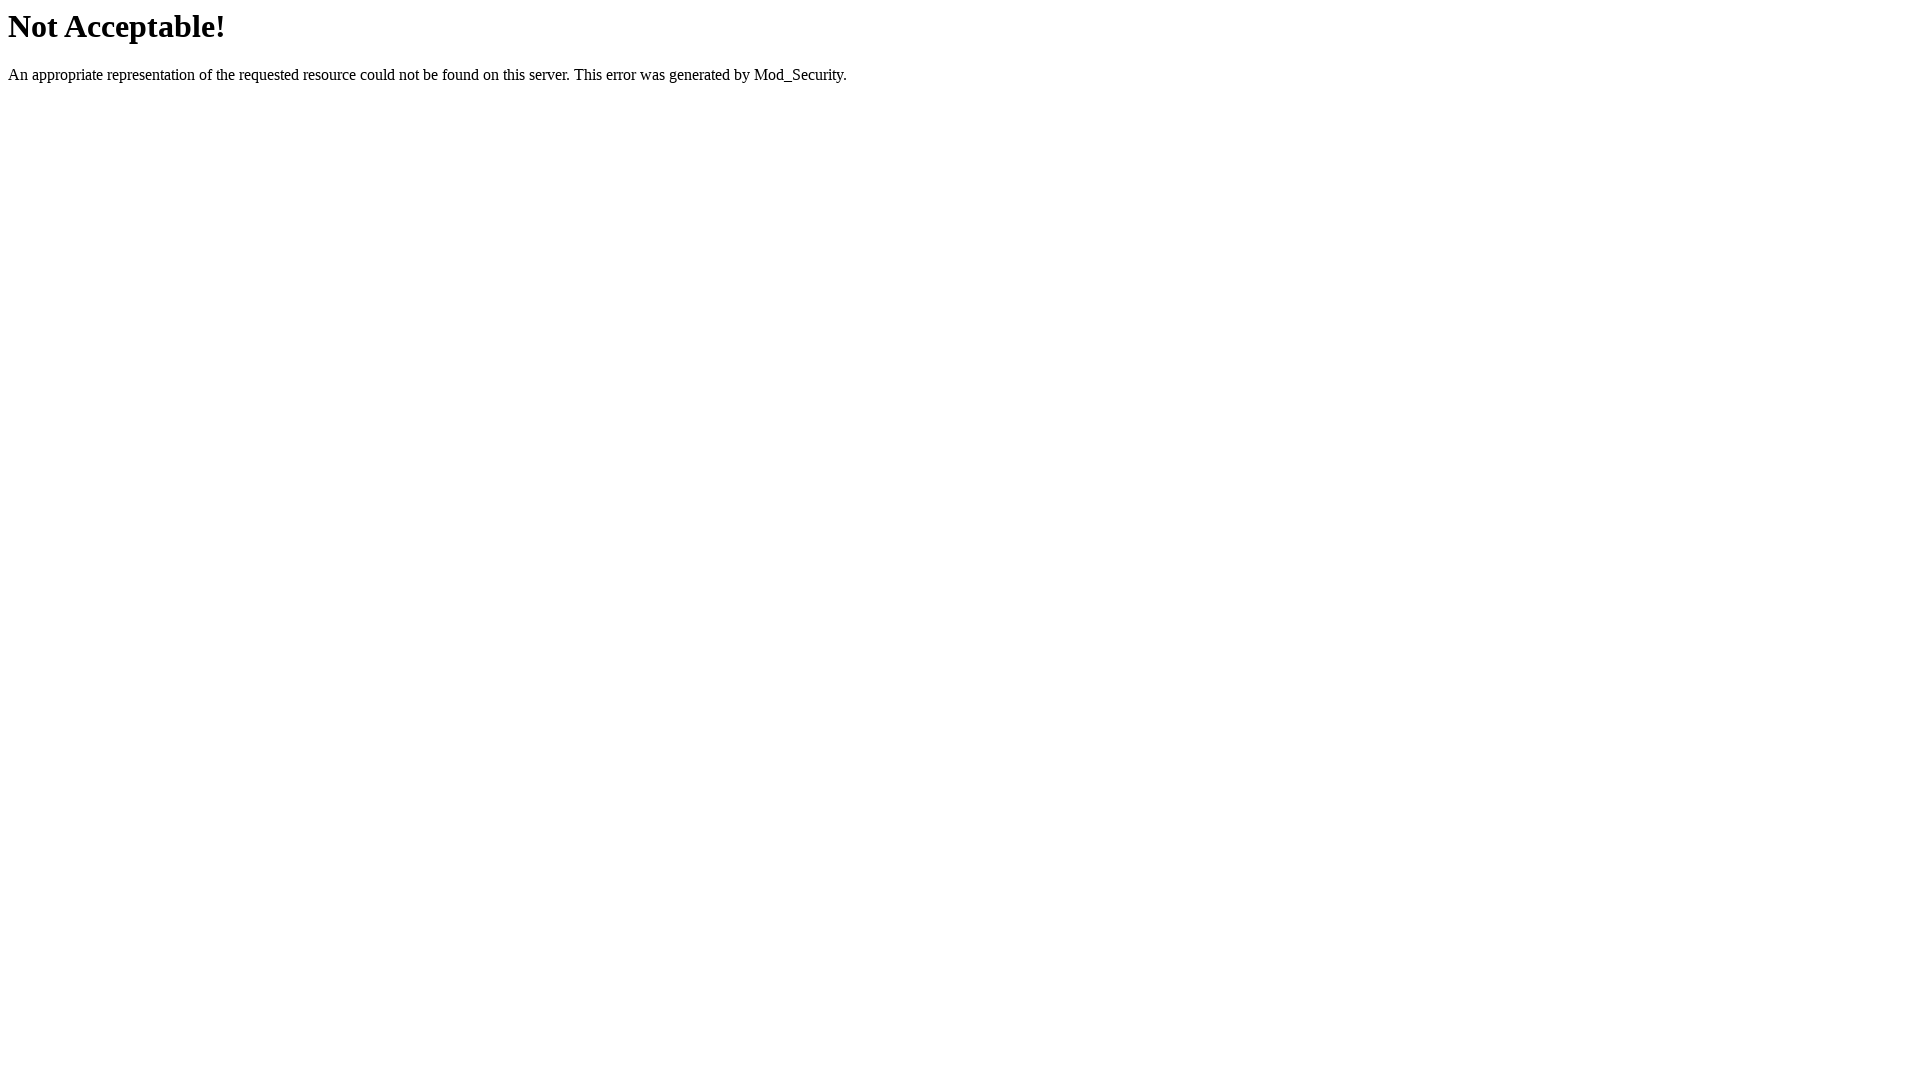